Tests clicking a button identified by CSS class selector on the UI Testing Playground's class attribute challenge page.

Starting URL: http://uitestingplayground.com/classattr

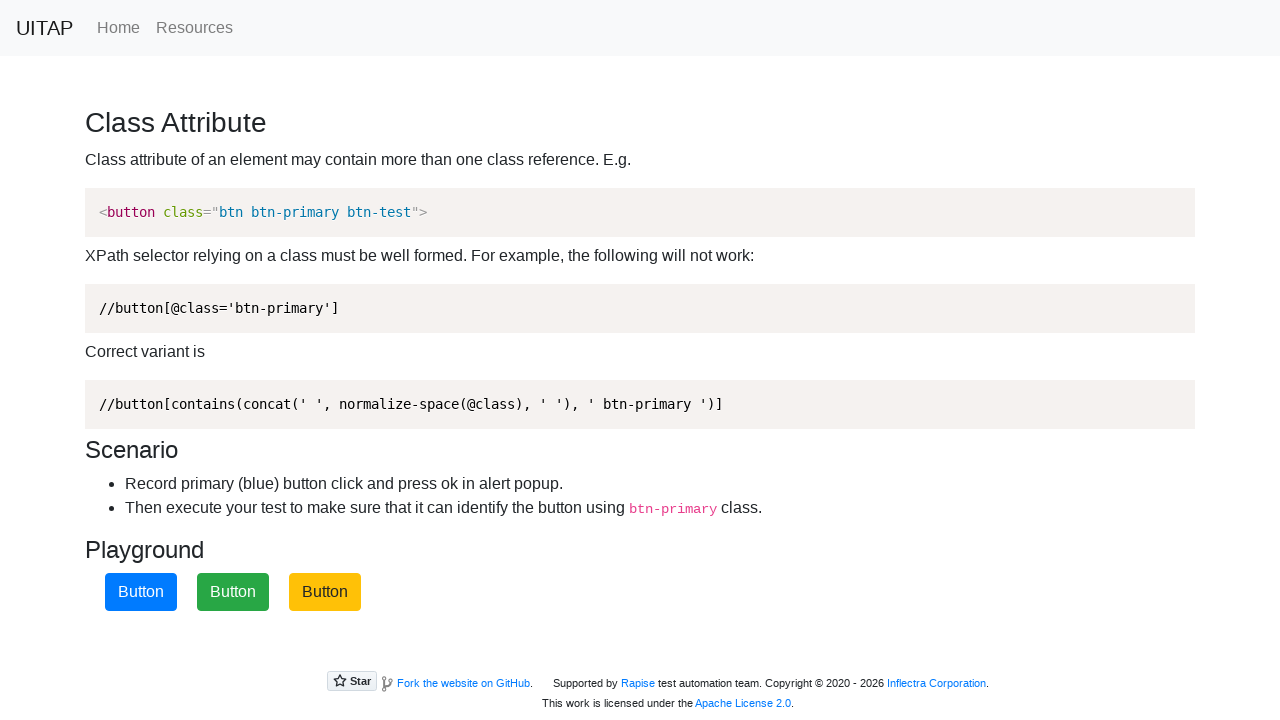

Waited for button with class2 selector to load
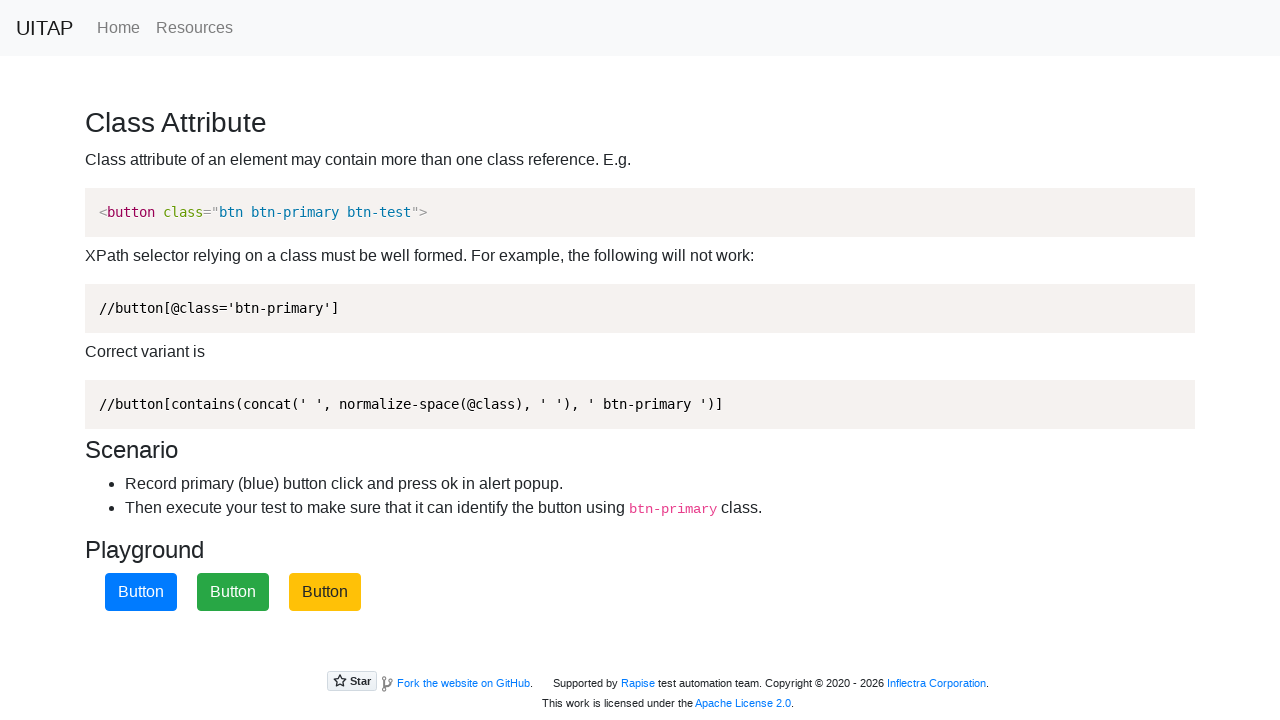

Clicked the blue button identified by class2 CSS selector at (233, 592) on button.class2
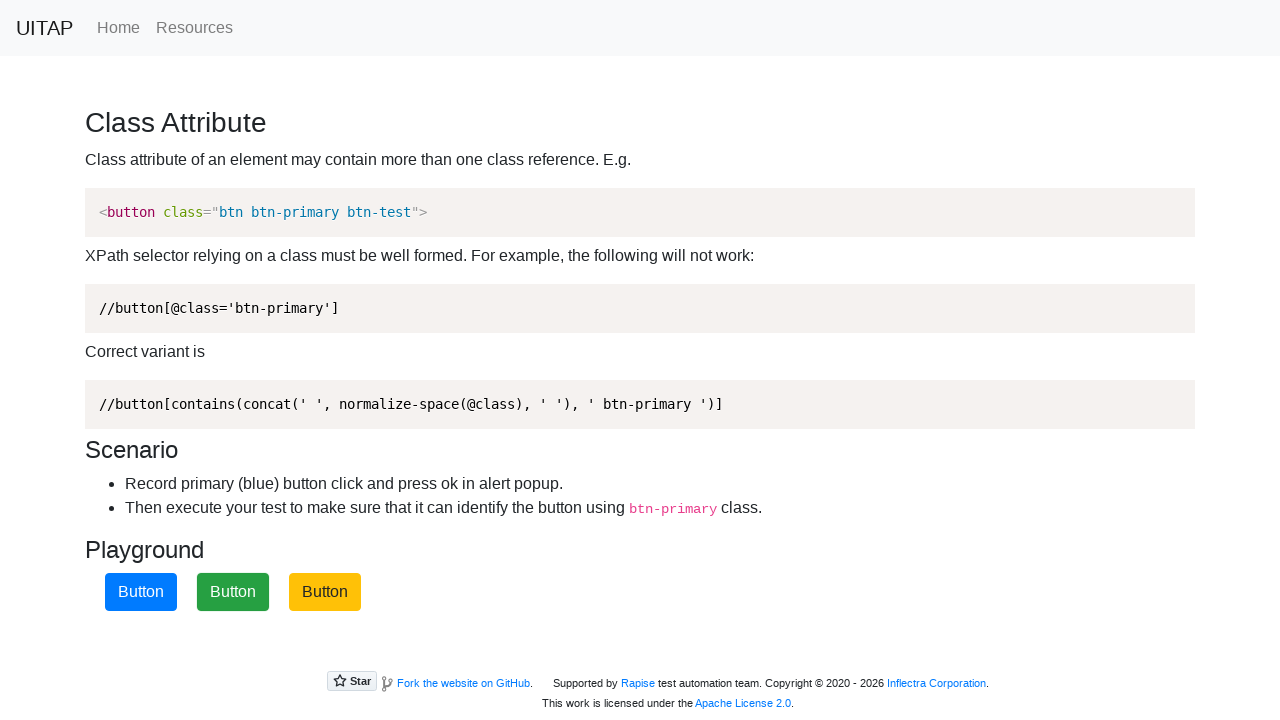

Set up dialog handler to accept alerts
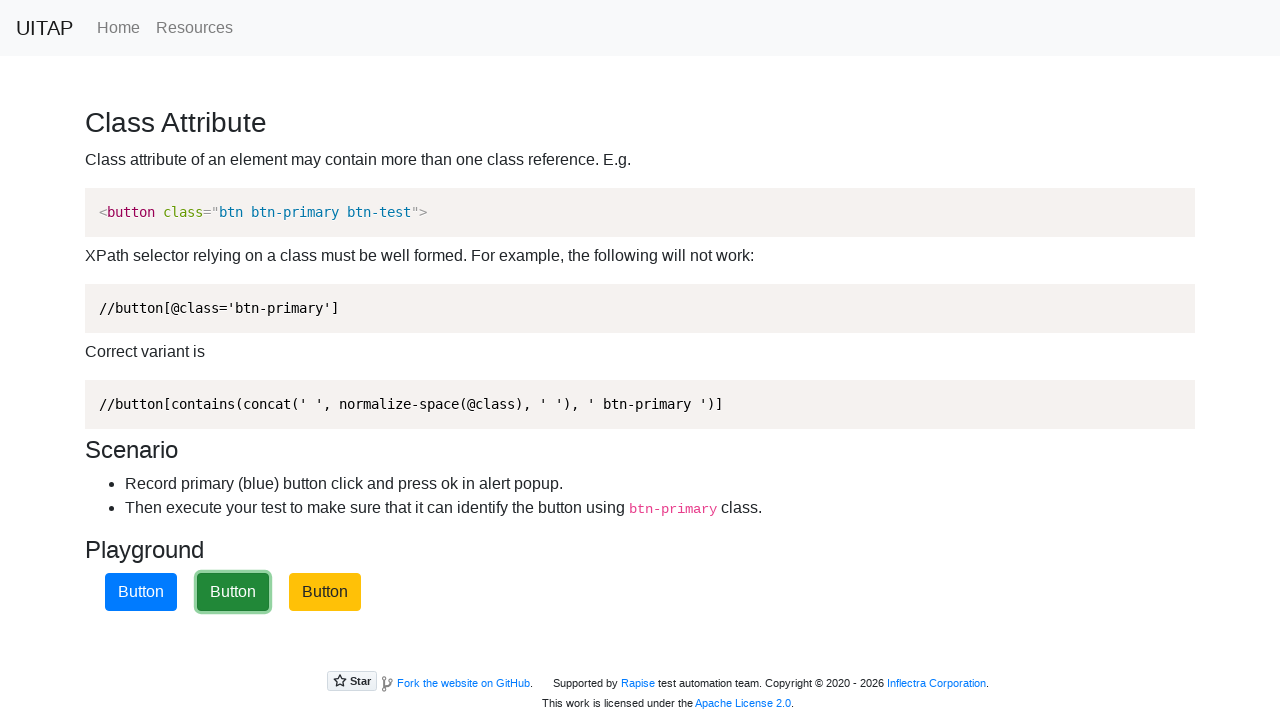

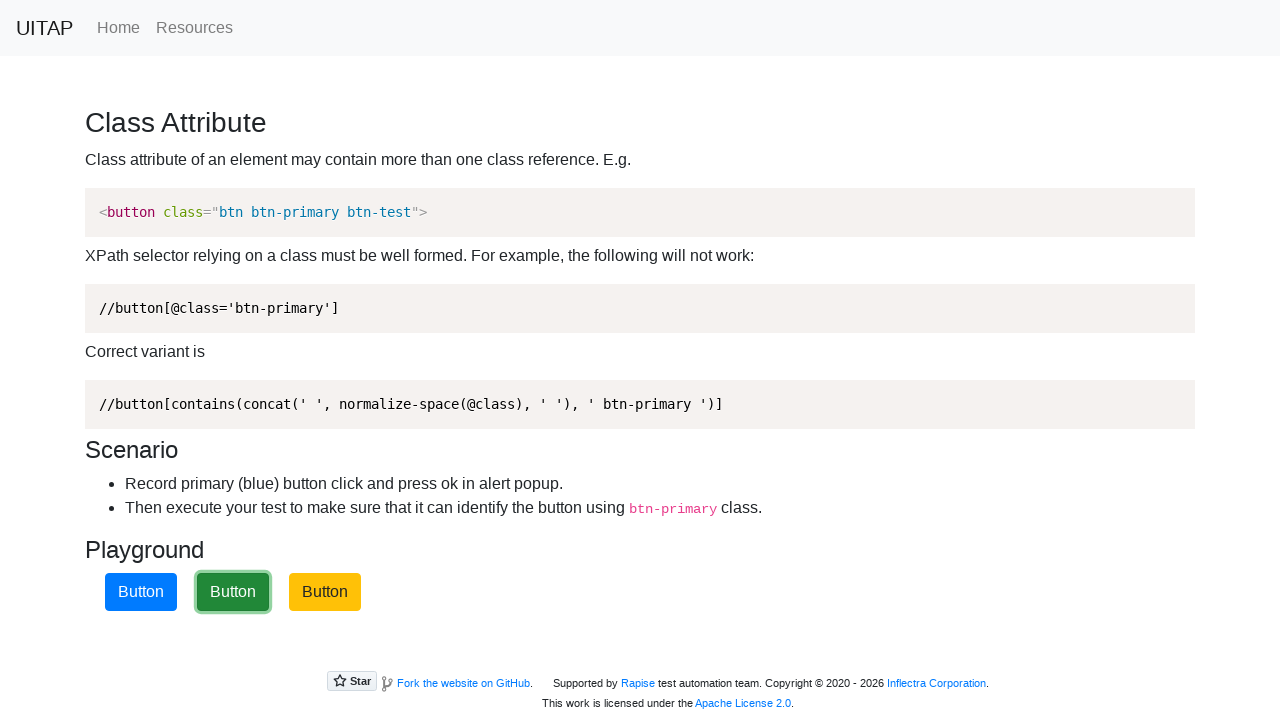